Navigates to ok.ru and verifies that the email input field is present on the page, confirming the page loads correctly.

Starting URL: https://ok.ru

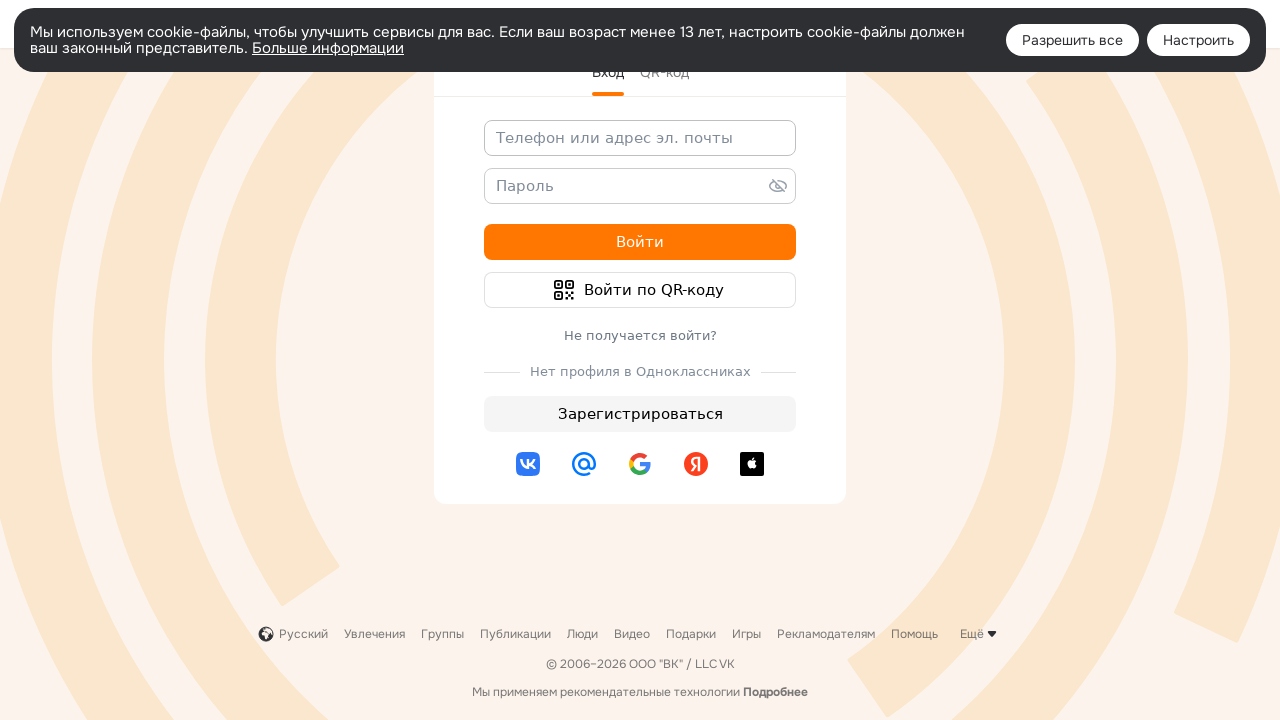

Navigated to https://ok.ru
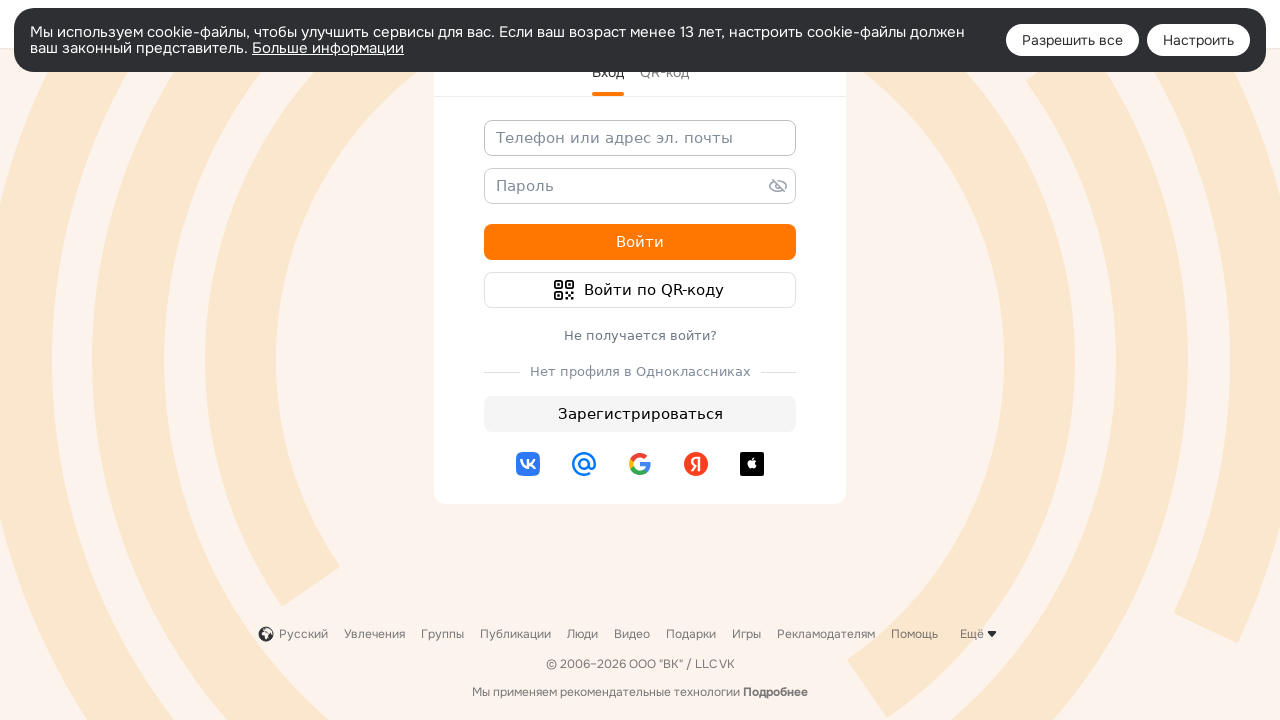

Email input field loaded on the page
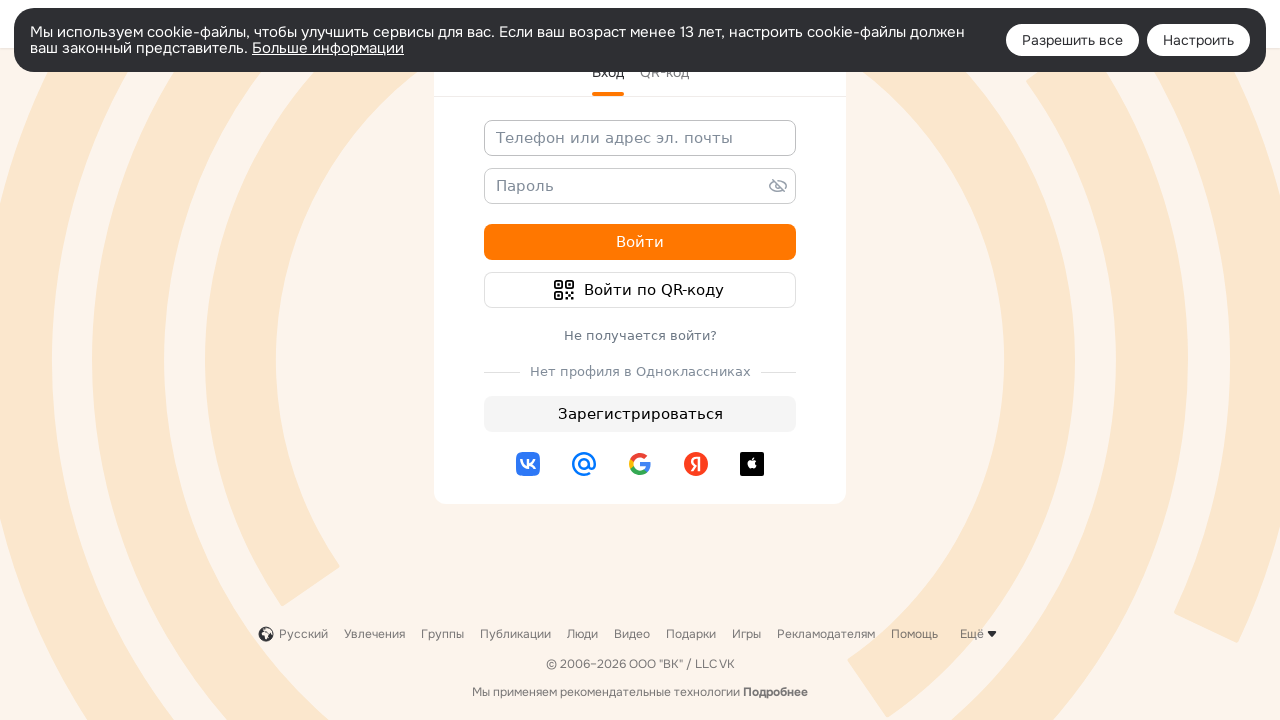

Confirmed email input field is present on the page
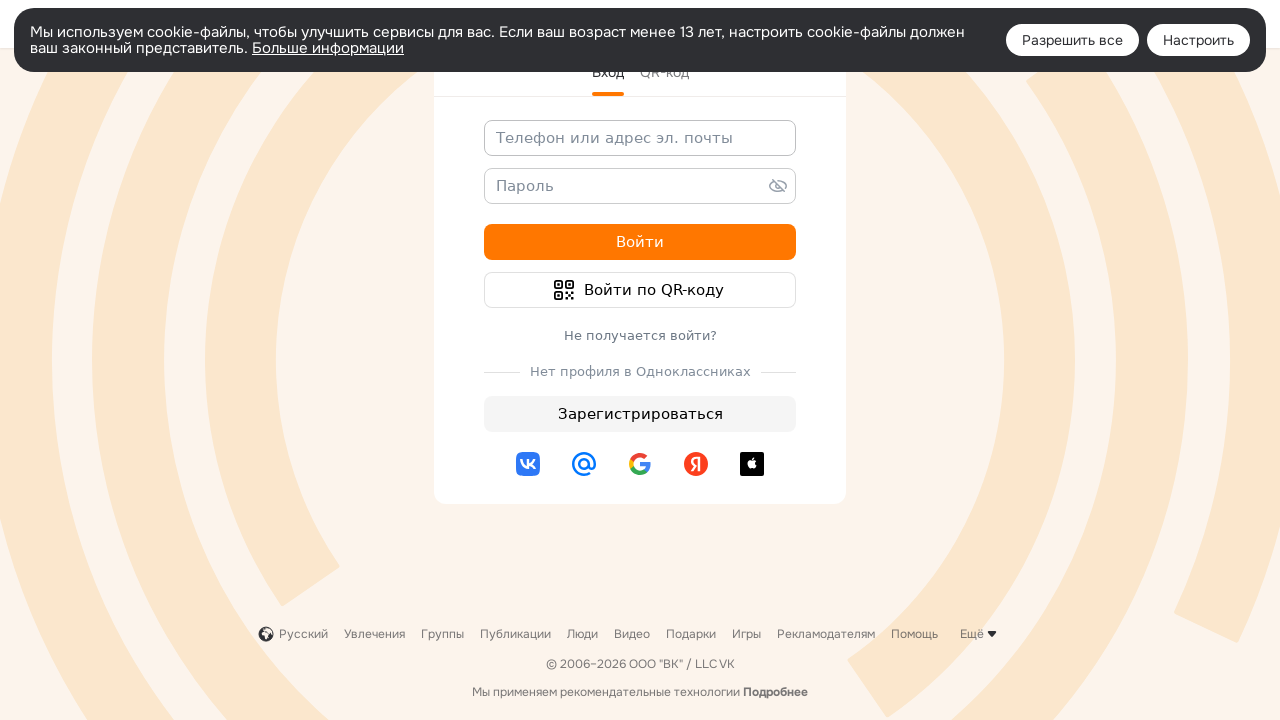

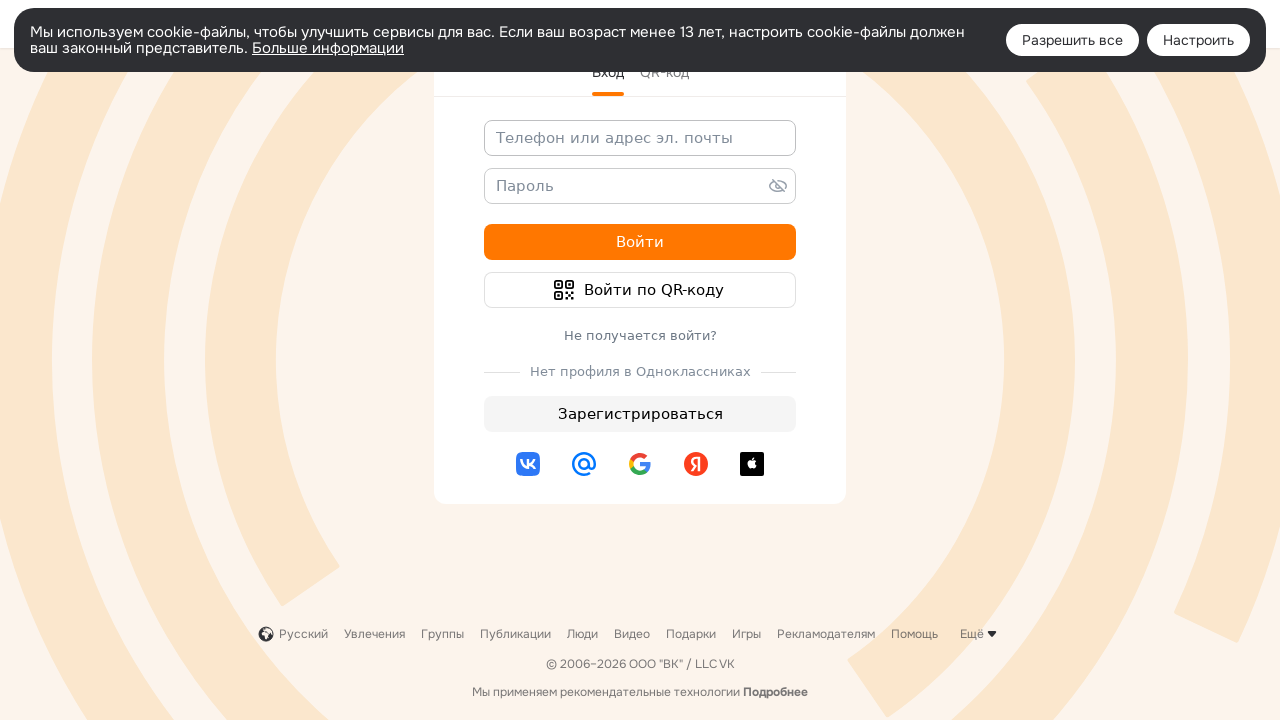